Navigates to a web form, fills a text input field with "Selenium is Great!", and verifies the page header text

Starting URL: https://www.selenium.dev/selenium/web/web-form.html

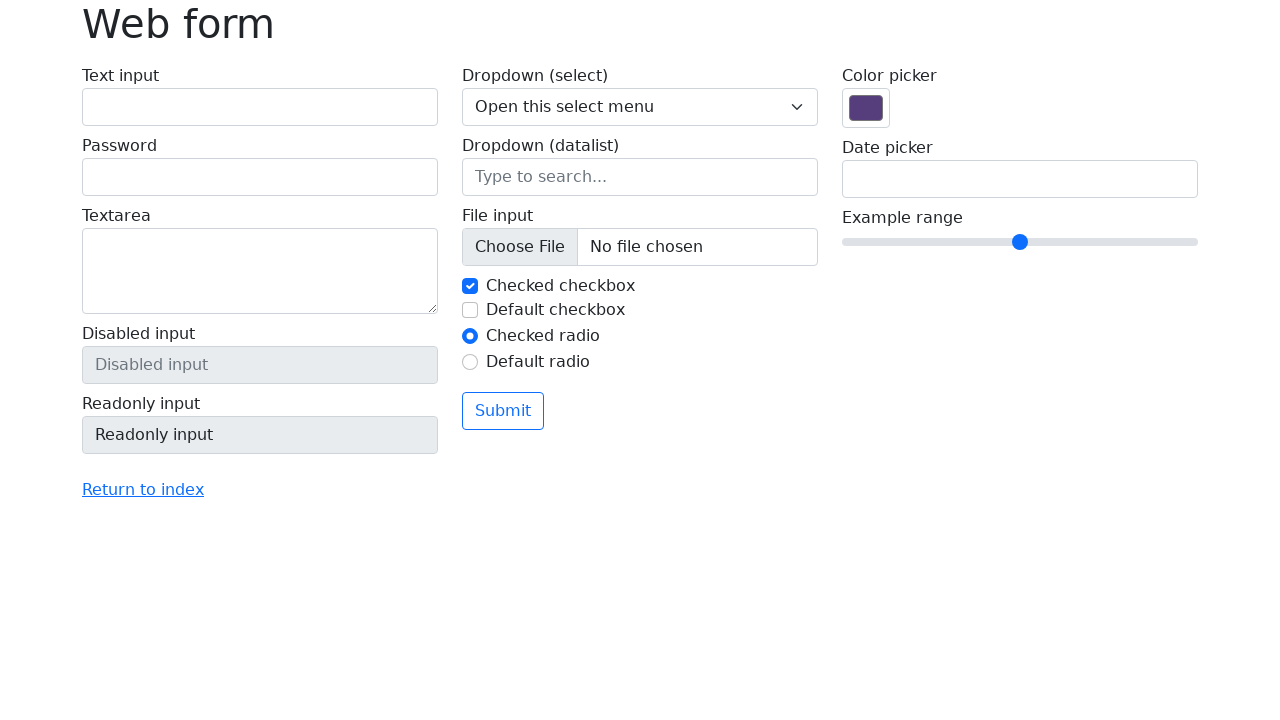

Navigated to web form page
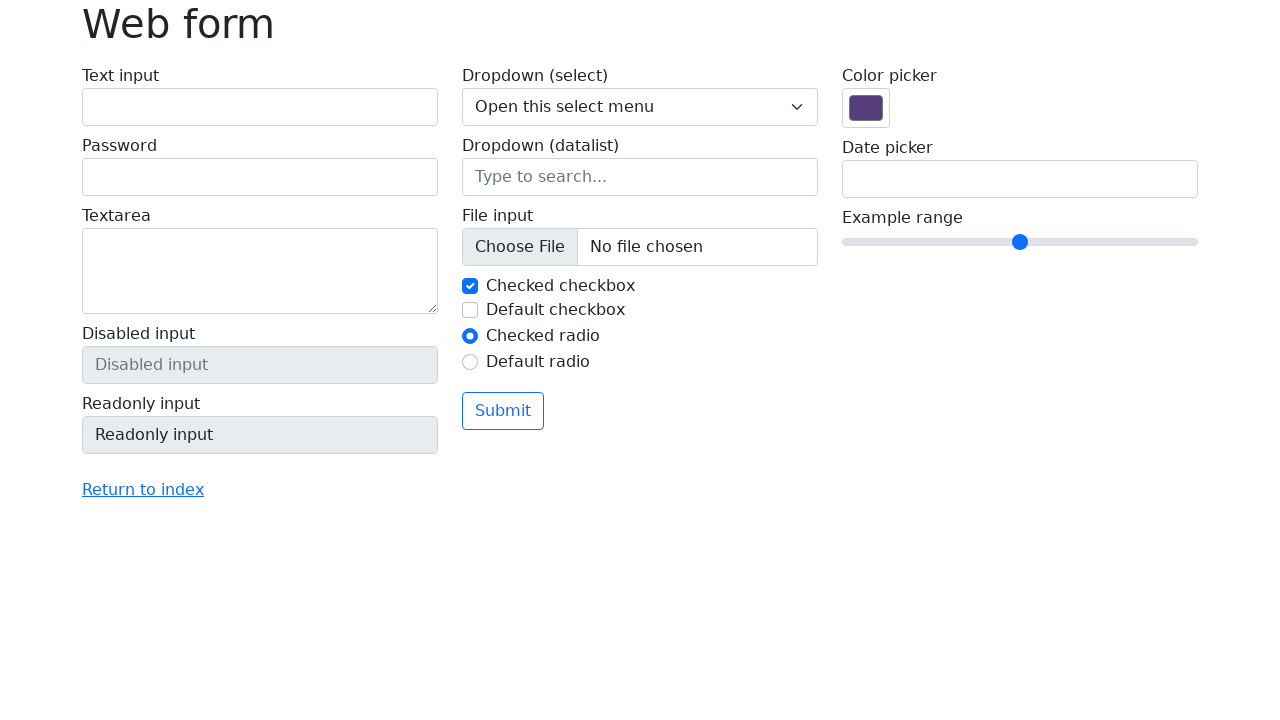

Filled text input field with 'Selenium is Great!' on #my-text-id
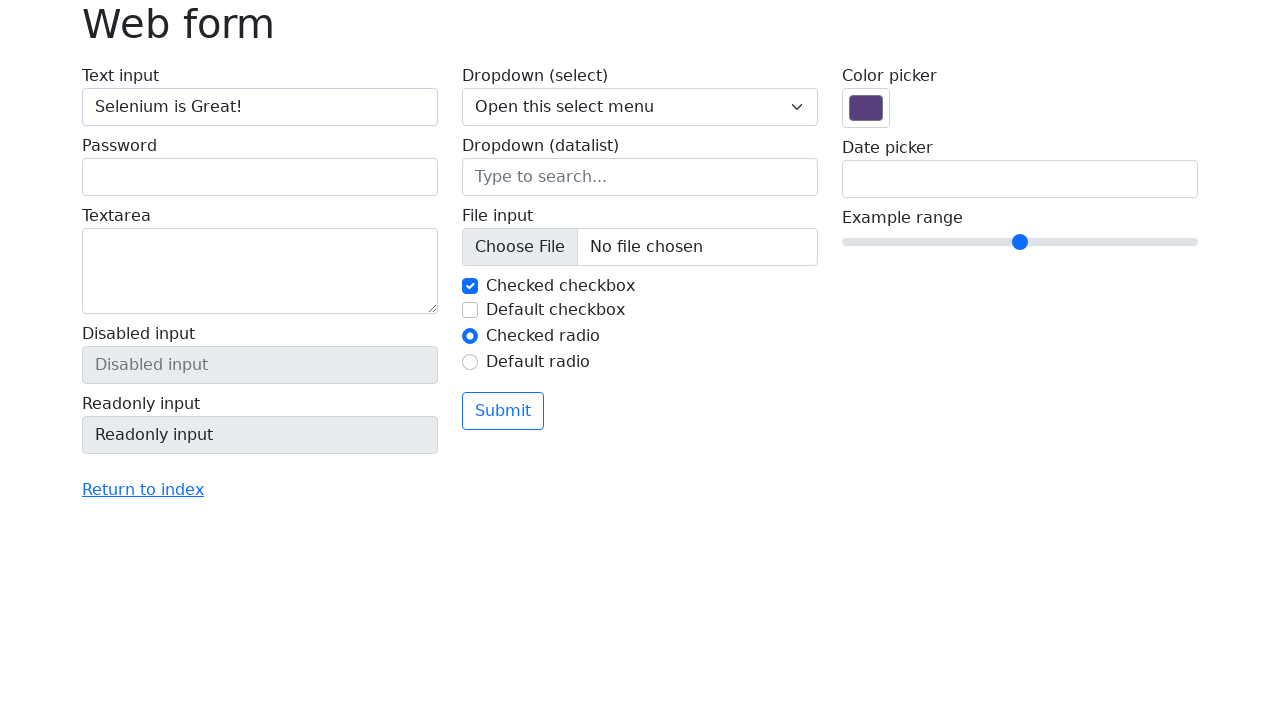

Verified page header 'Web form' is visible
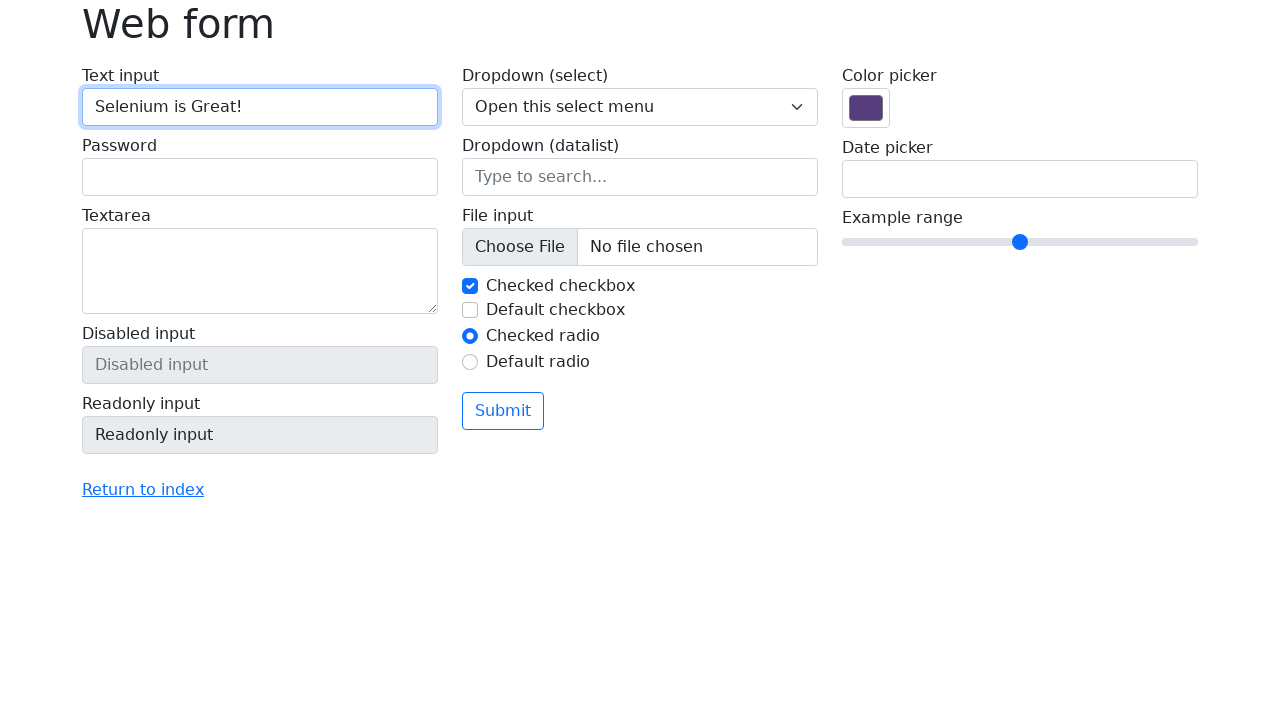

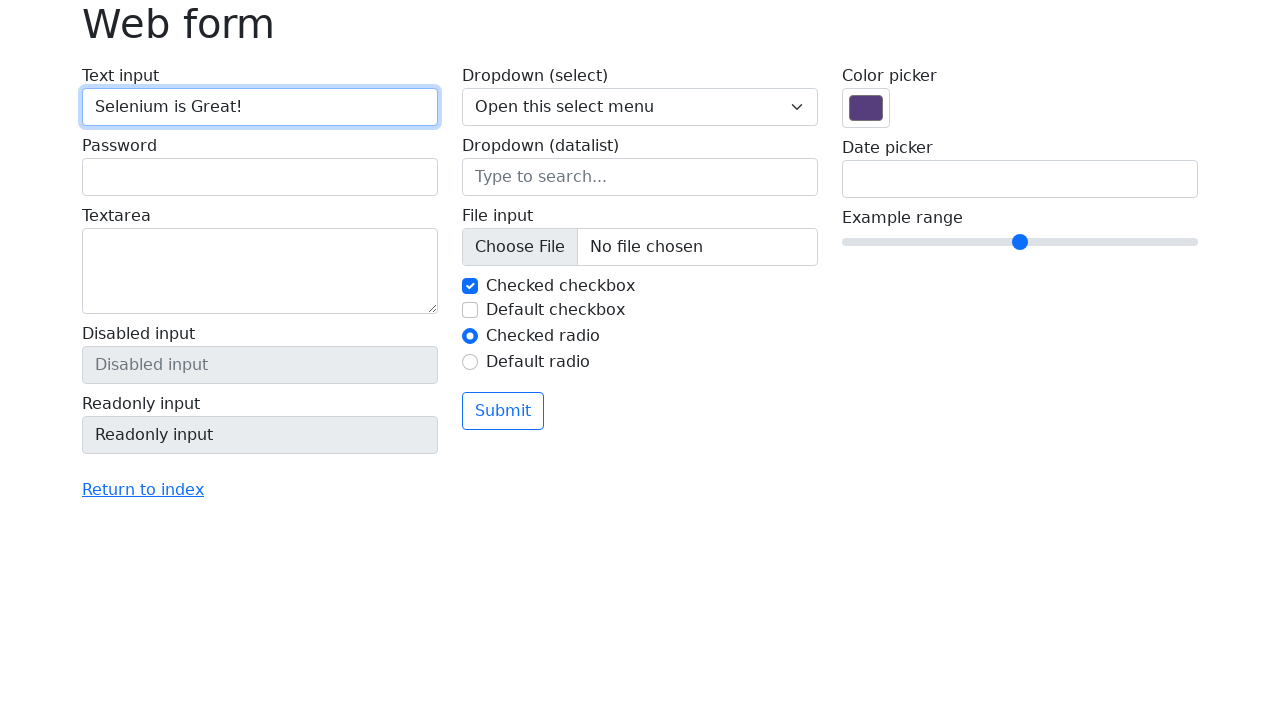